Navigates to the herokuapp website, clicks on the Dropdown link, and selects "Option 1" from the dropdown menu.

Starting URL: https://the-internet.herokuapp.com

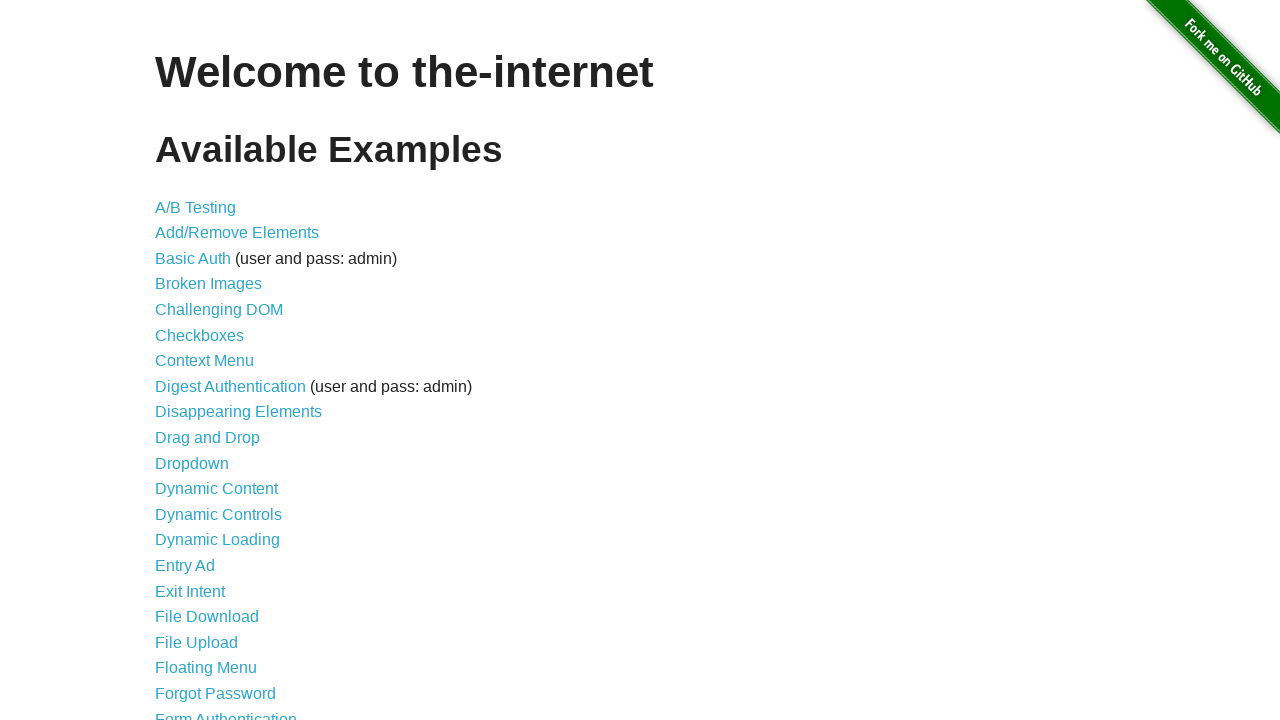

Clicked on the Dropdown link at (192, 463) on xpath=//*[@id='content']/ul/li[11]/a
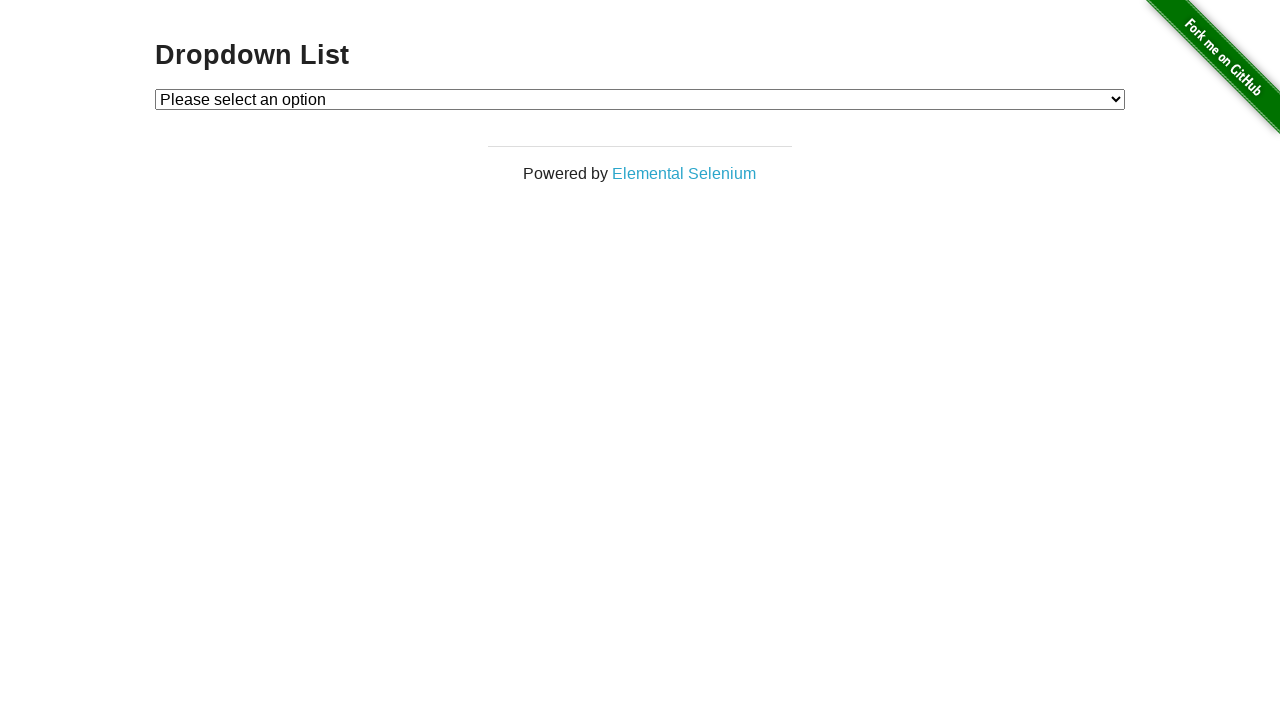

Selected 'Option 1' from the dropdown menu on xpath=//*[@id='dropdown']
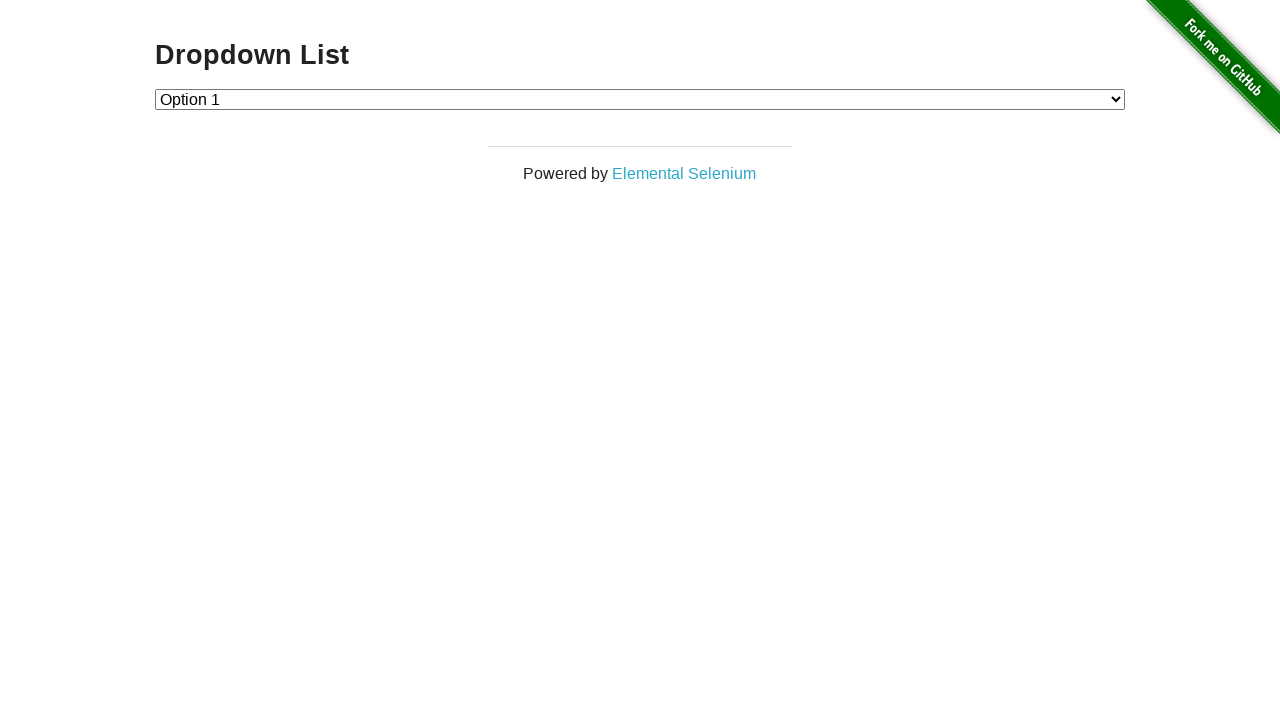

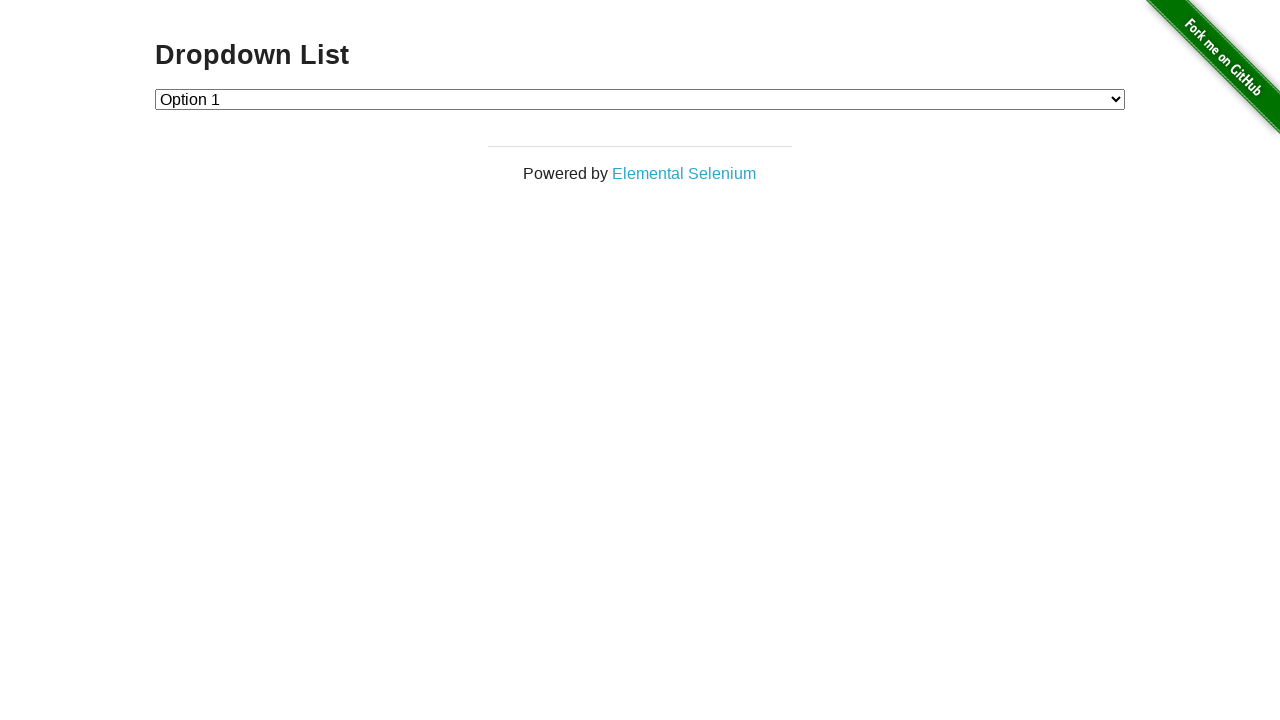